Tests the category navigation by clicking on category items in the list group and verifying products are displayed.

Starting URL: https://demoblaze.com/

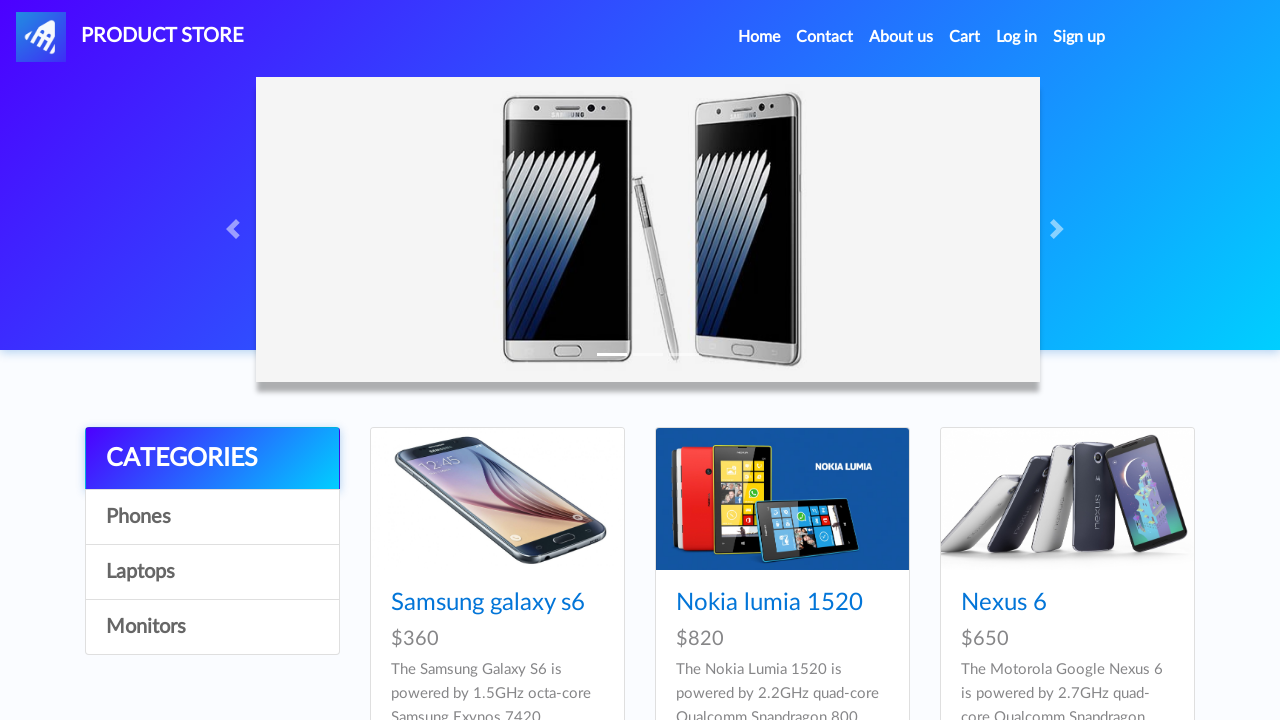

Category list loaded and is visible
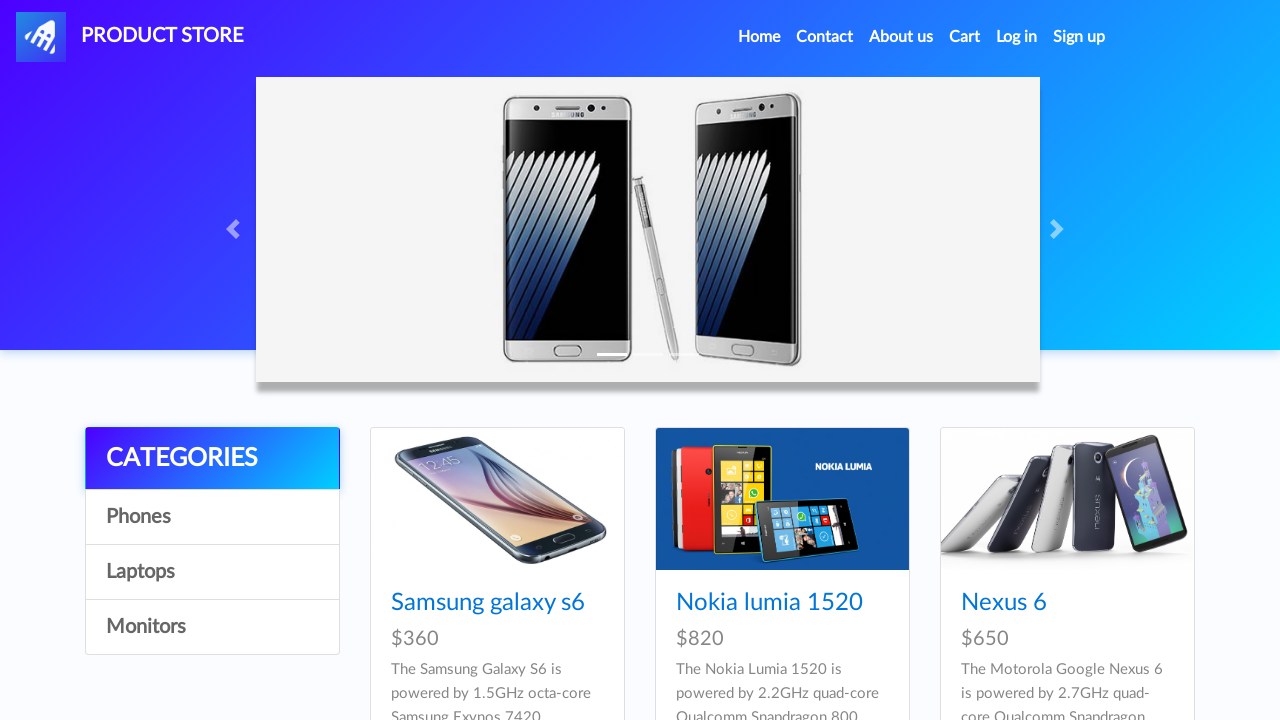

Located all category links in the list group
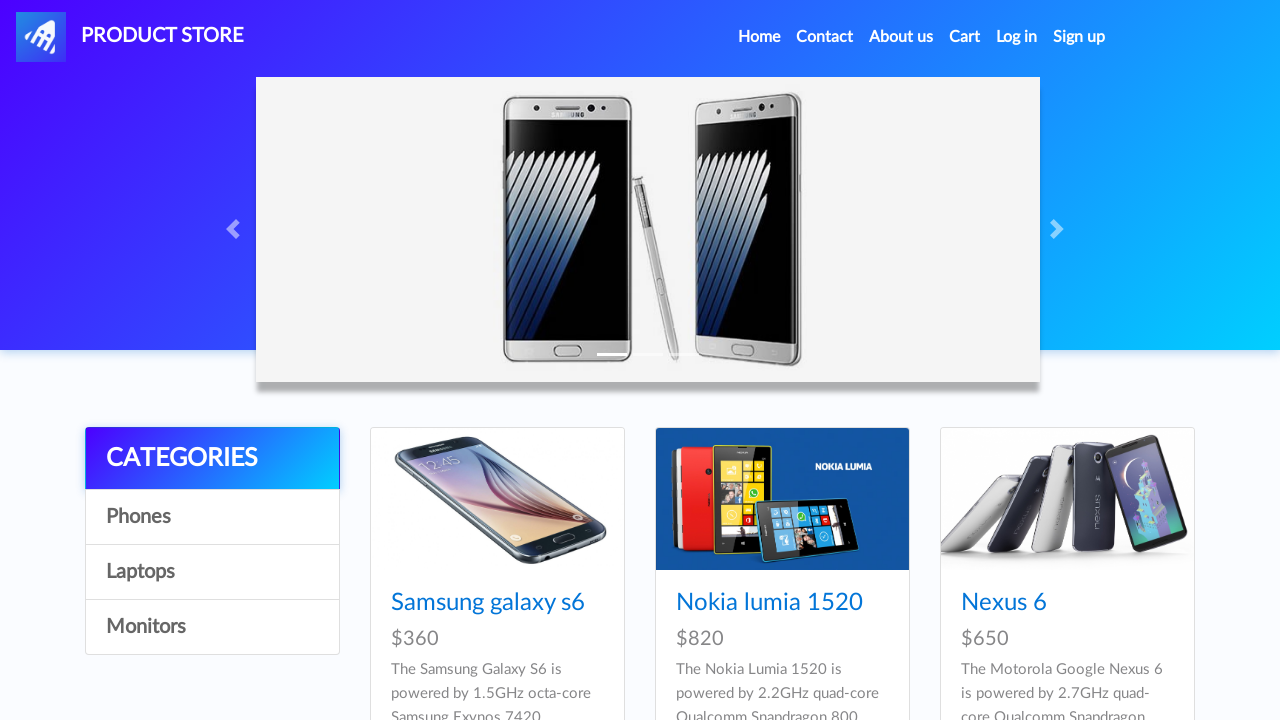

Found 4 category items to test
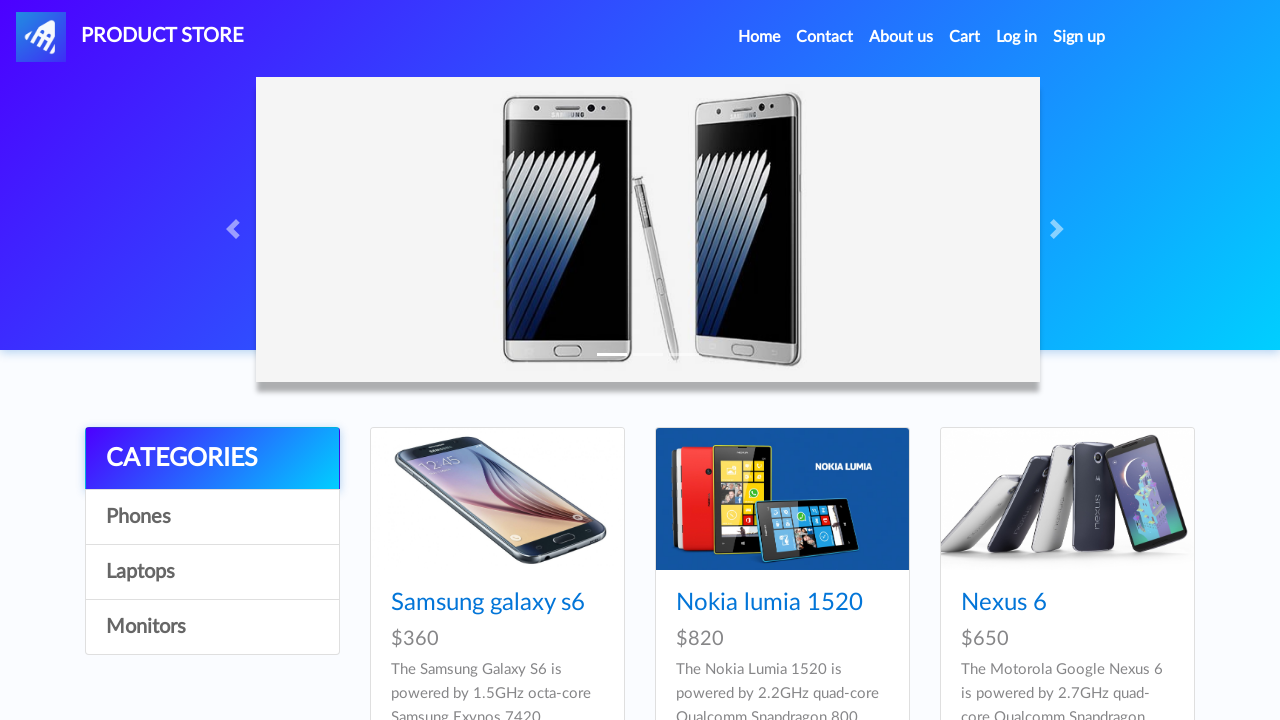

Clicked category item 1 of 4 at (212, 459) on (//div[@class='list-group'])[1]//a >> nth=0
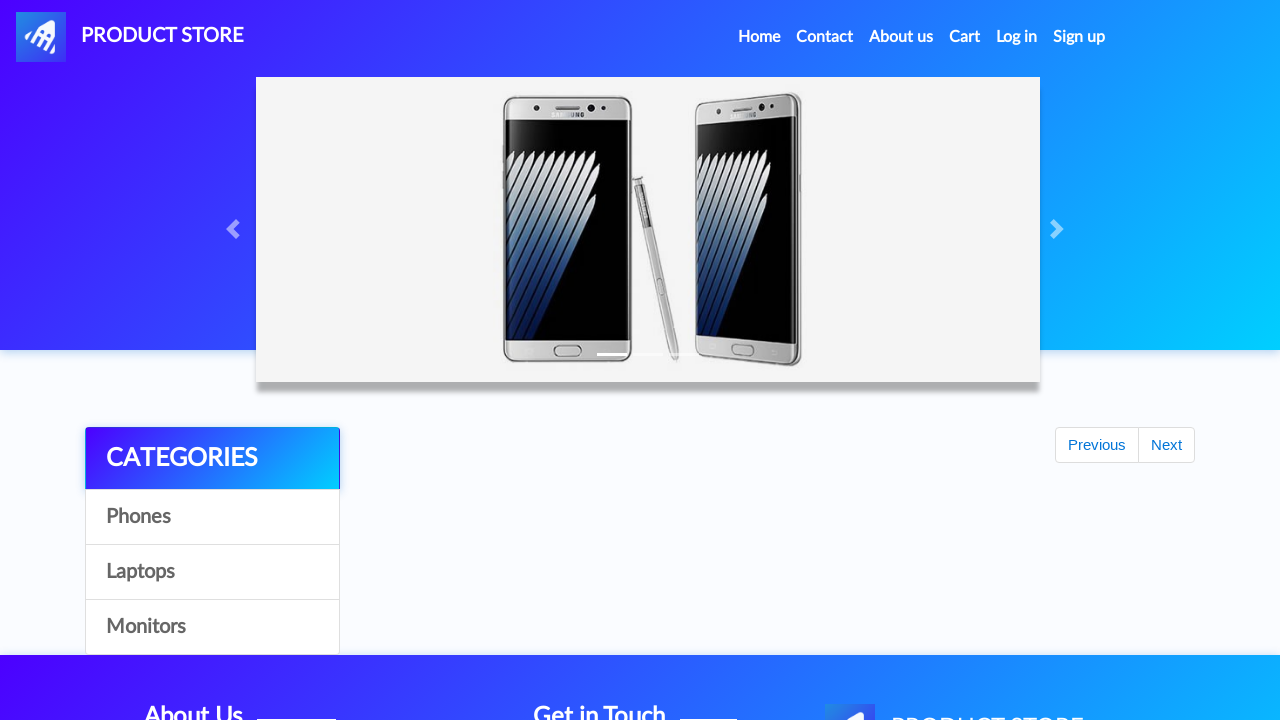

Products loaded for category 1
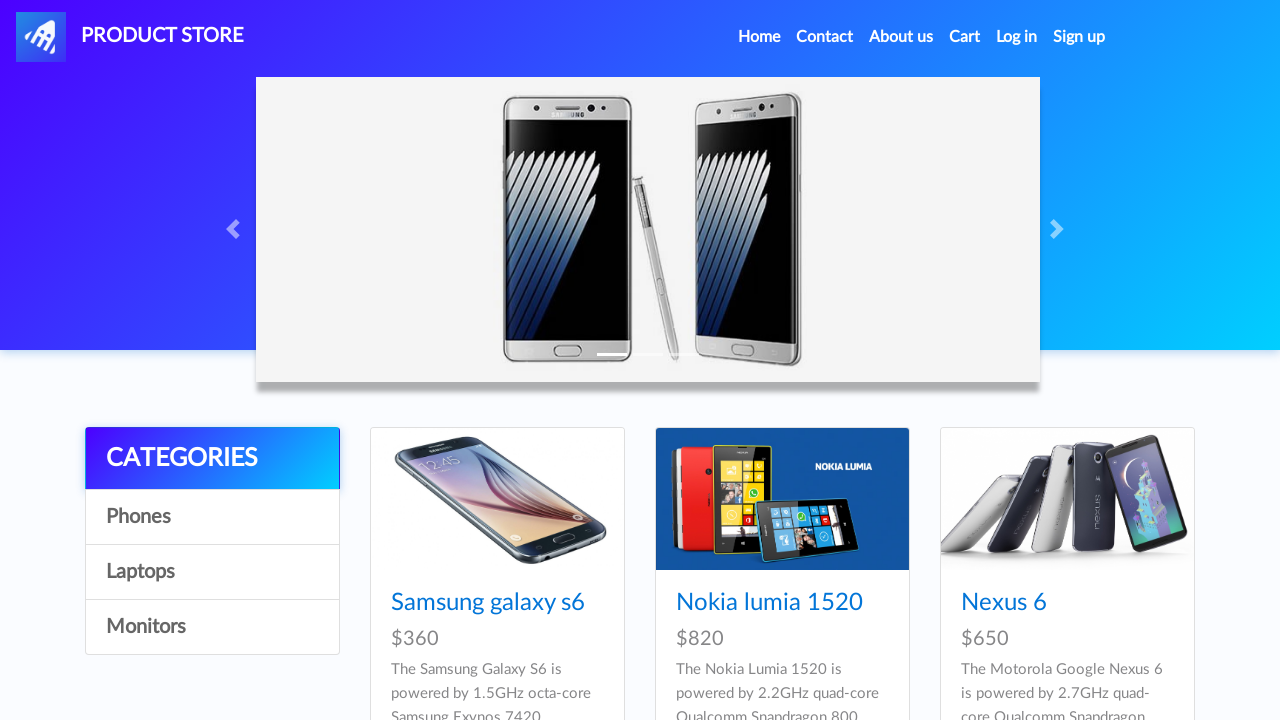

Clicked category item 2 of 4 at (212, 517) on (//div[@class='list-group'])[1]//a >> nth=1
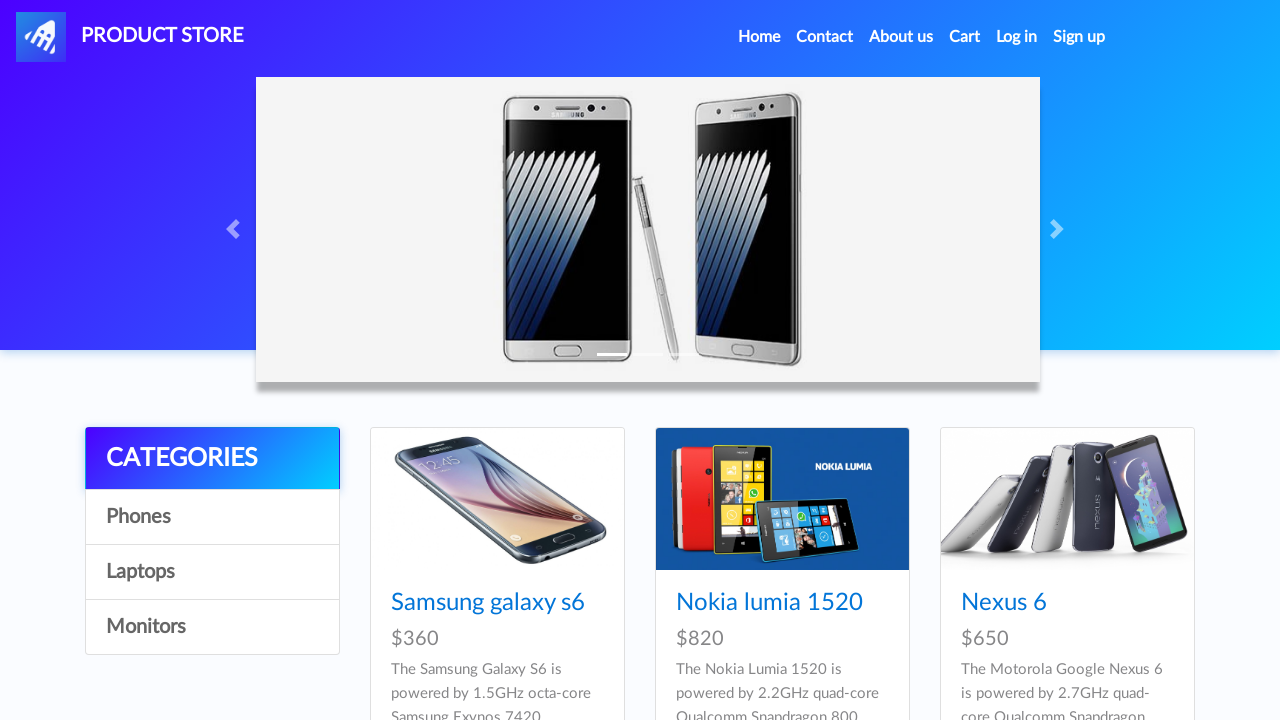

Products loaded for category 2
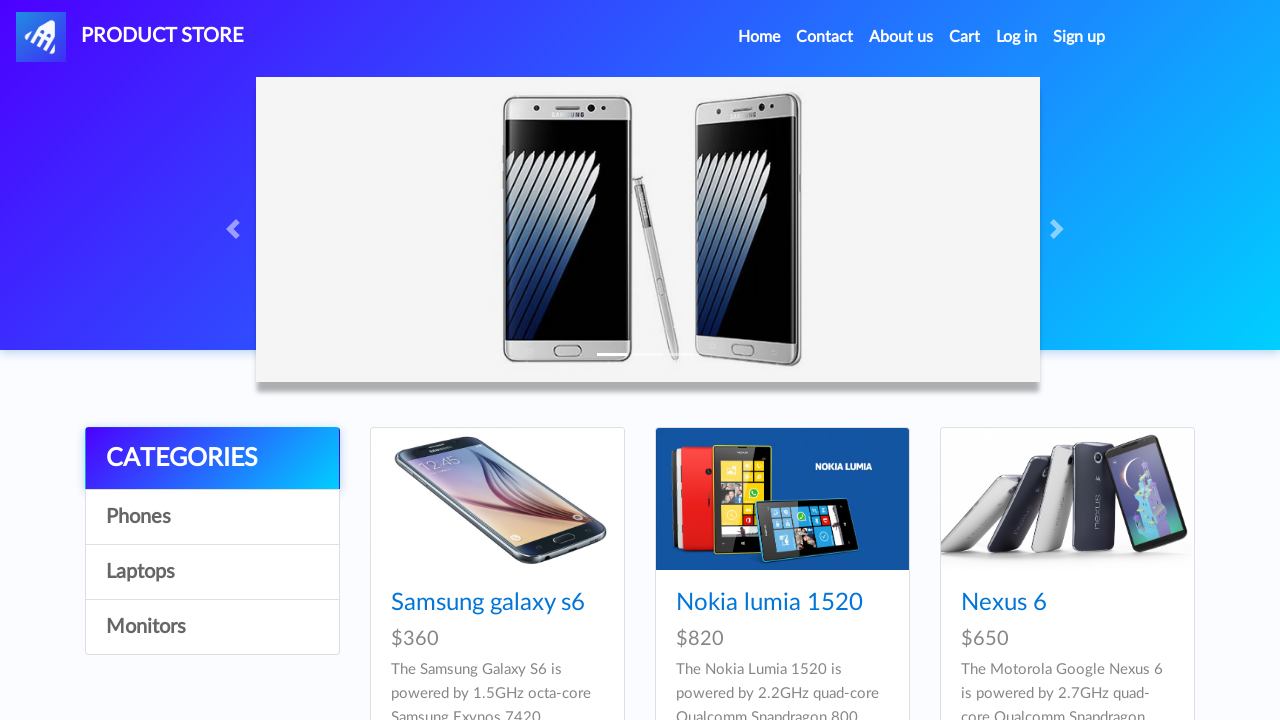

Clicked category item 3 of 4 at (212, 572) on (//div[@class='list-group'])[1]//a >> nth=2
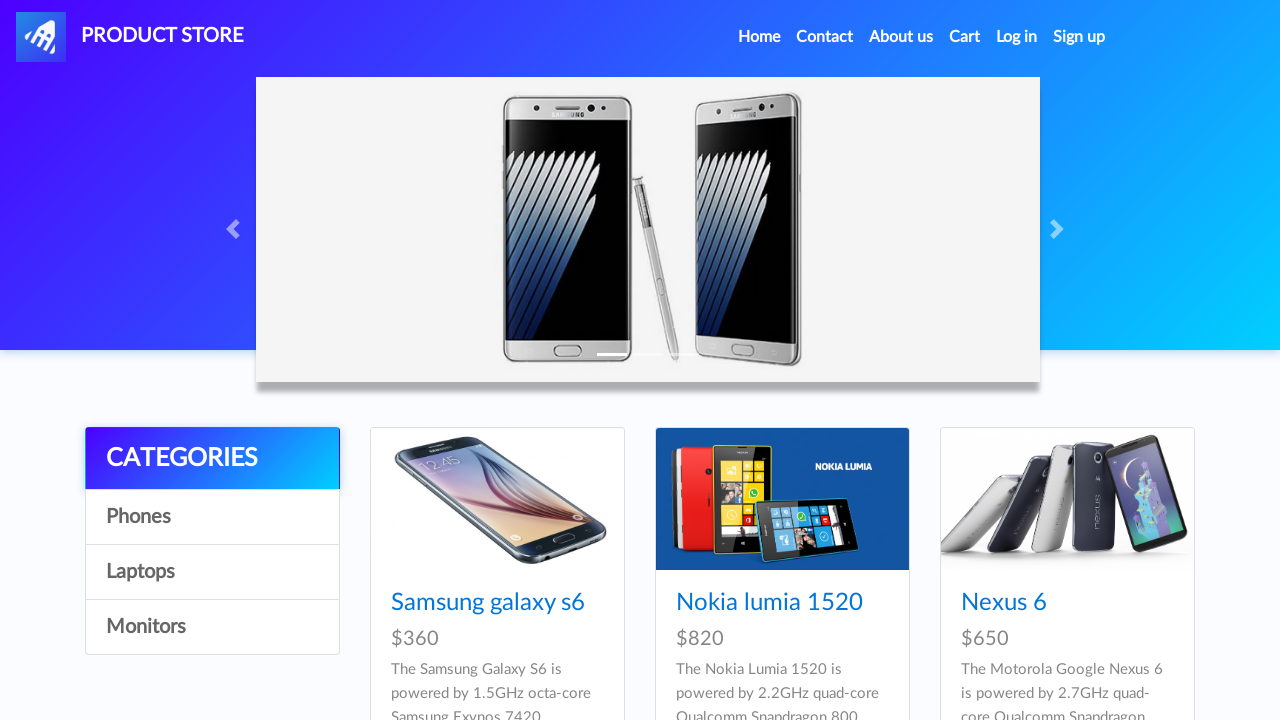

Products loaded for category 3
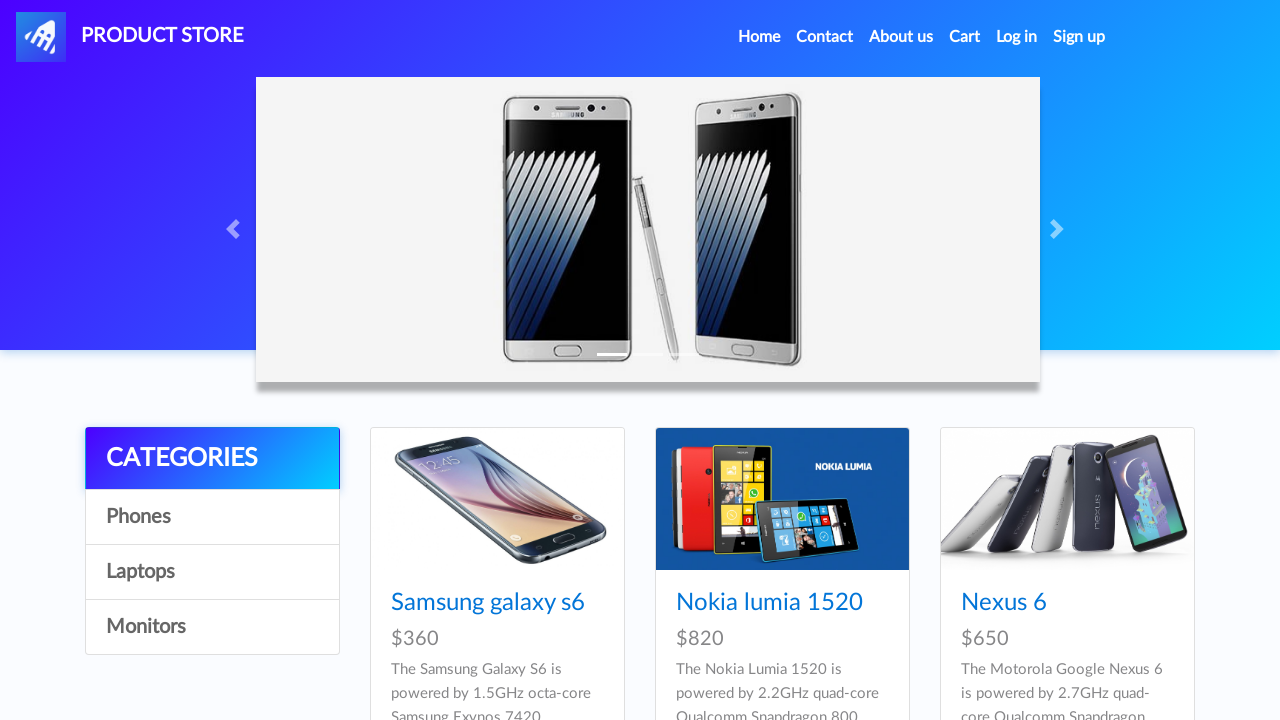

Clicked category item 4 of 4 at (212, 627) on (//div[@class='list-group'])[1]//a >> nth=3
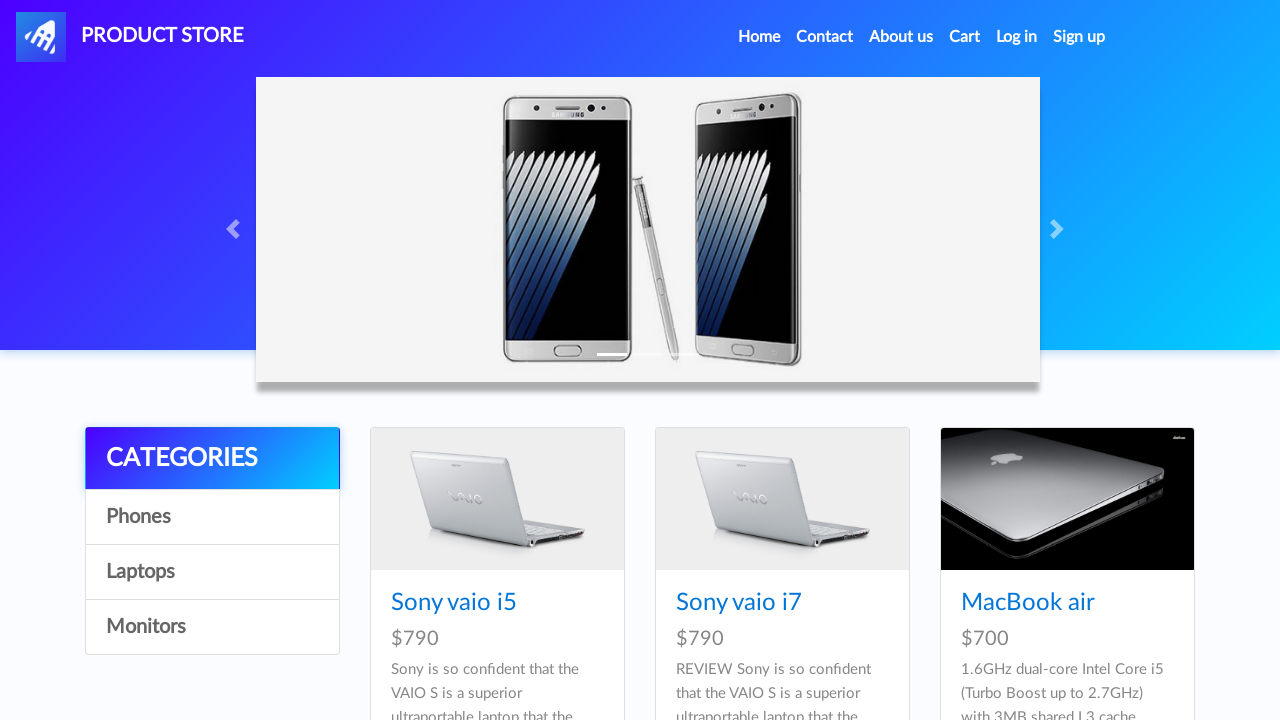

Products loaded for category 4
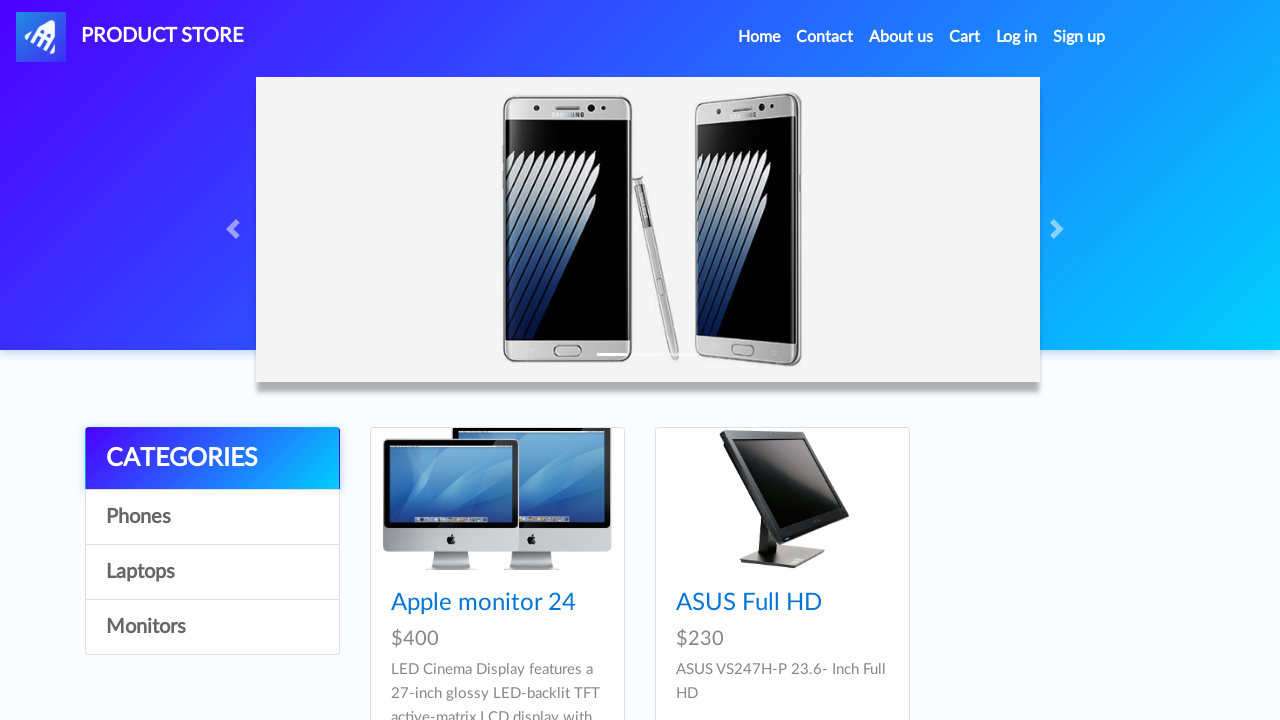

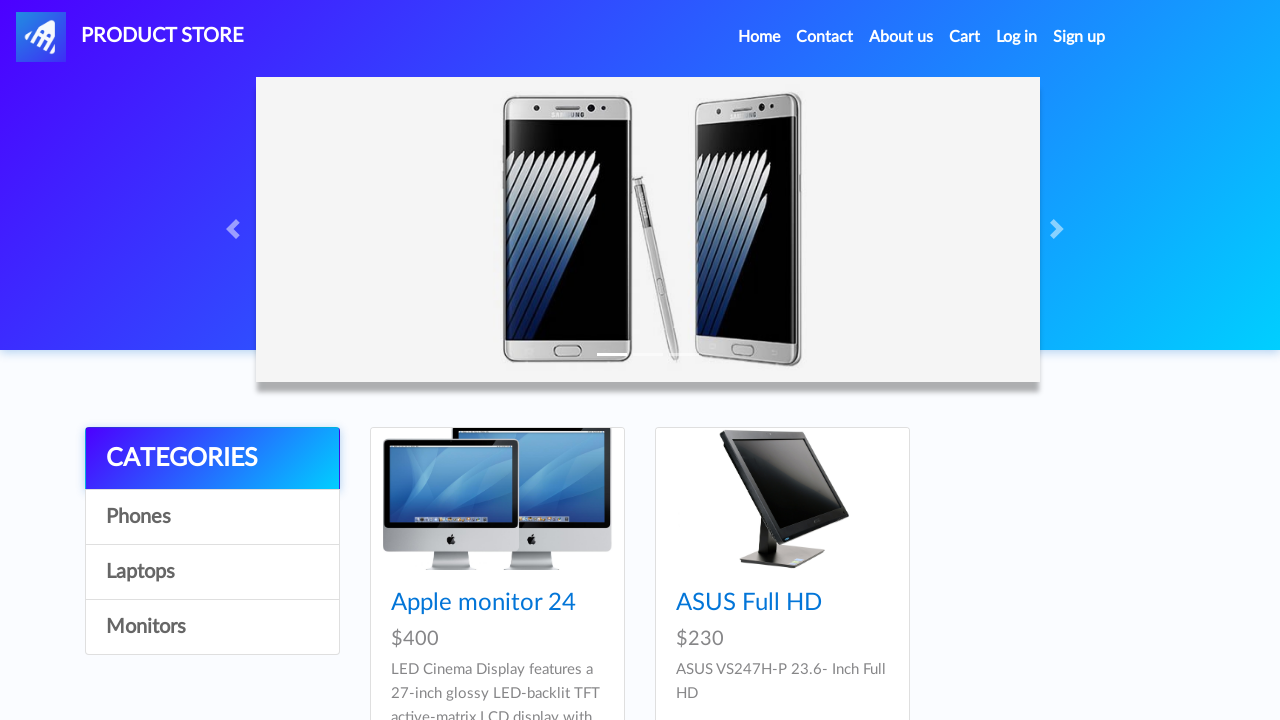